Tests an e-commerce grocery shopping flow by adding multiple items to cart, proceeding to checkout, applying a promo code, selecting a country from dropdown, and placing an order.

Starting URL: https://rahulshettyacademy.com/seleniumPractise

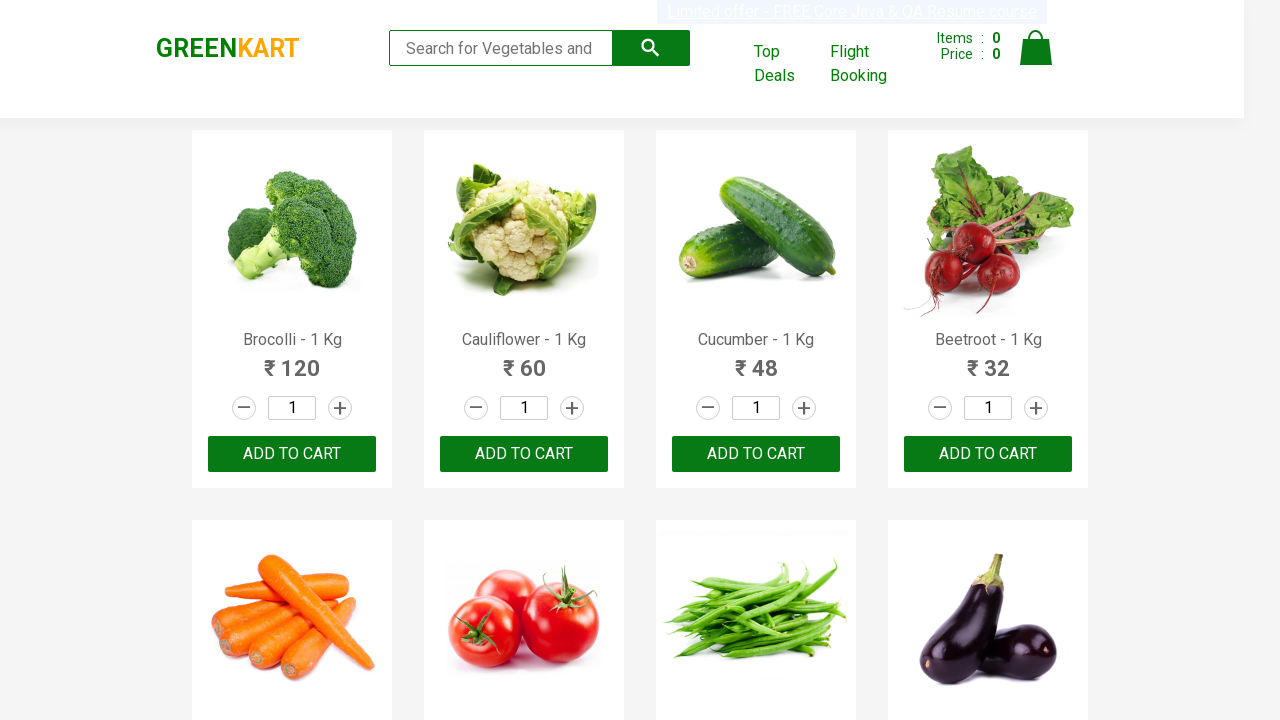

Products loaded - h4.product-name selector found
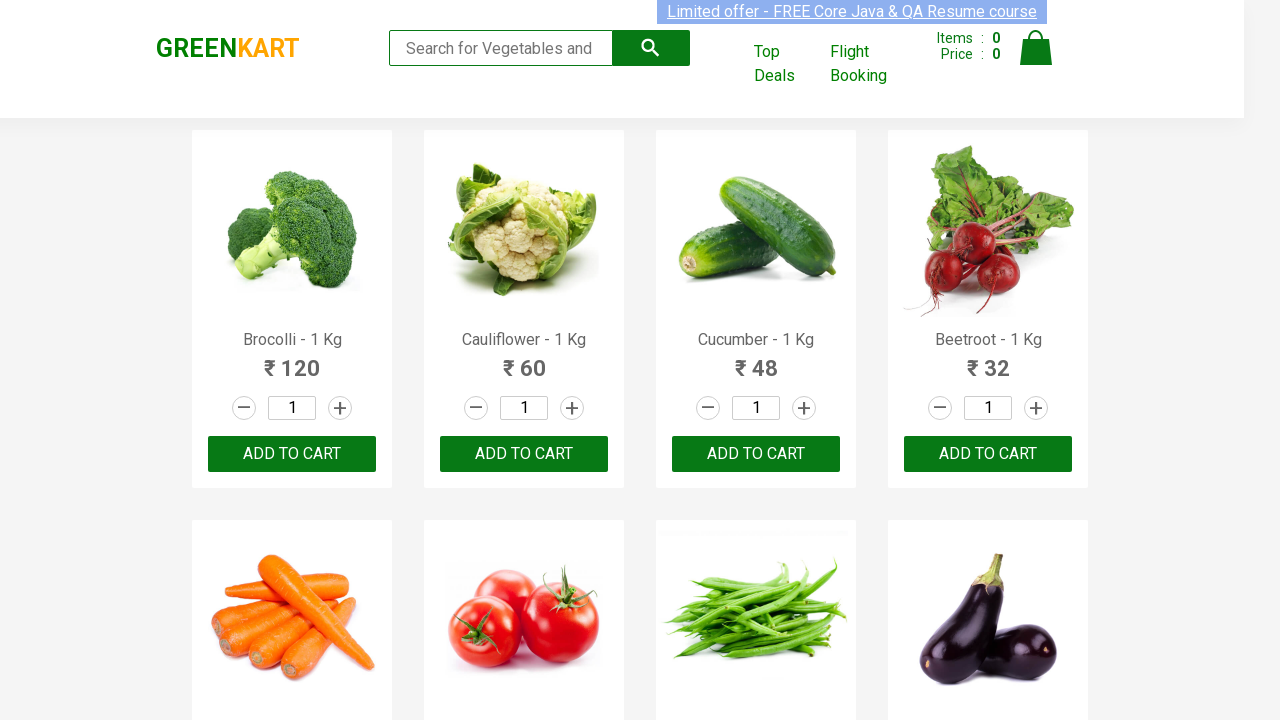

Retrieved all product elements from the page
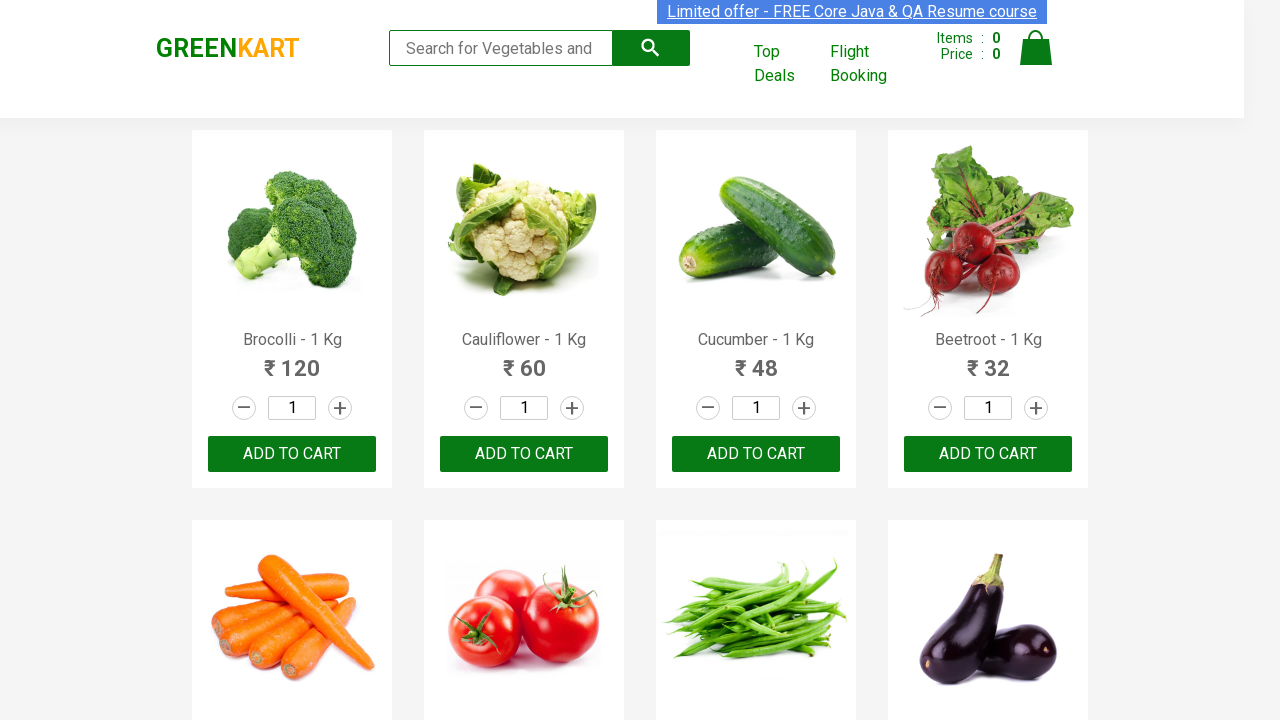

Added 'Brocolli' to cart at (292, 454) on xpath=//div[@class='product-action']/button >> nth=0
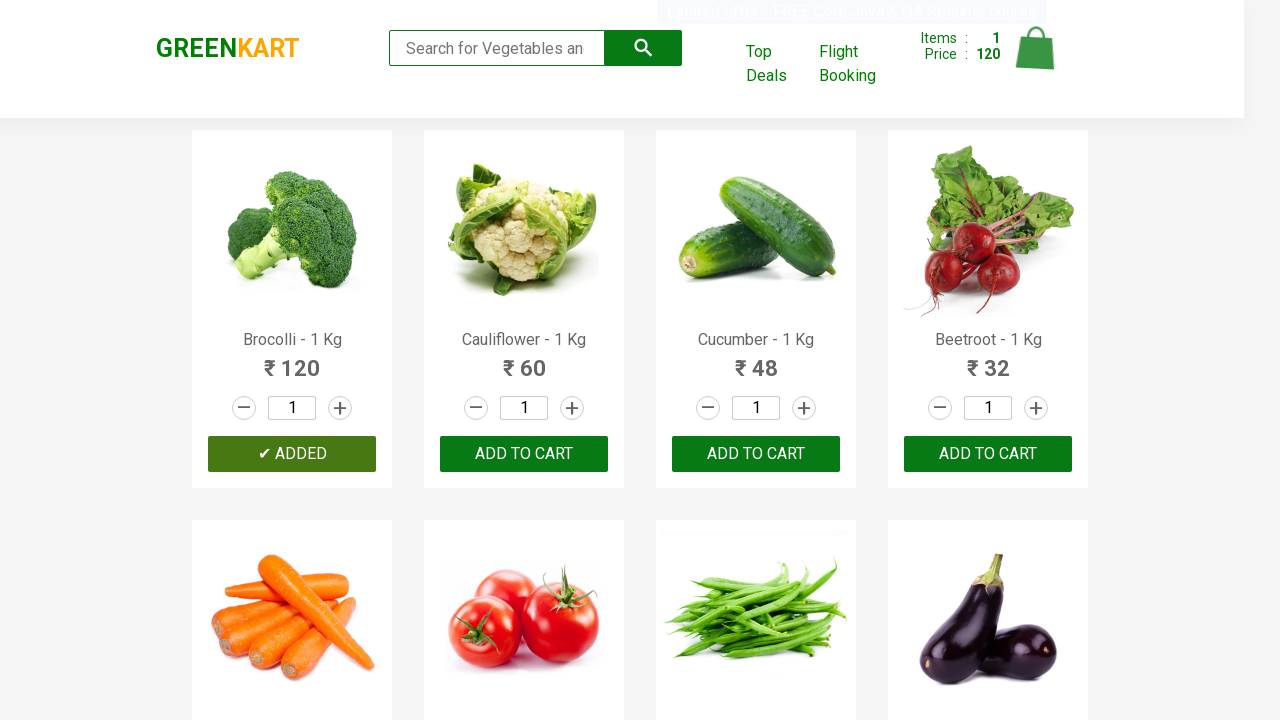

Added 'Carrot' to cart at (292, 360) on xpath=//div[@class='product-action']/button >> nth=4
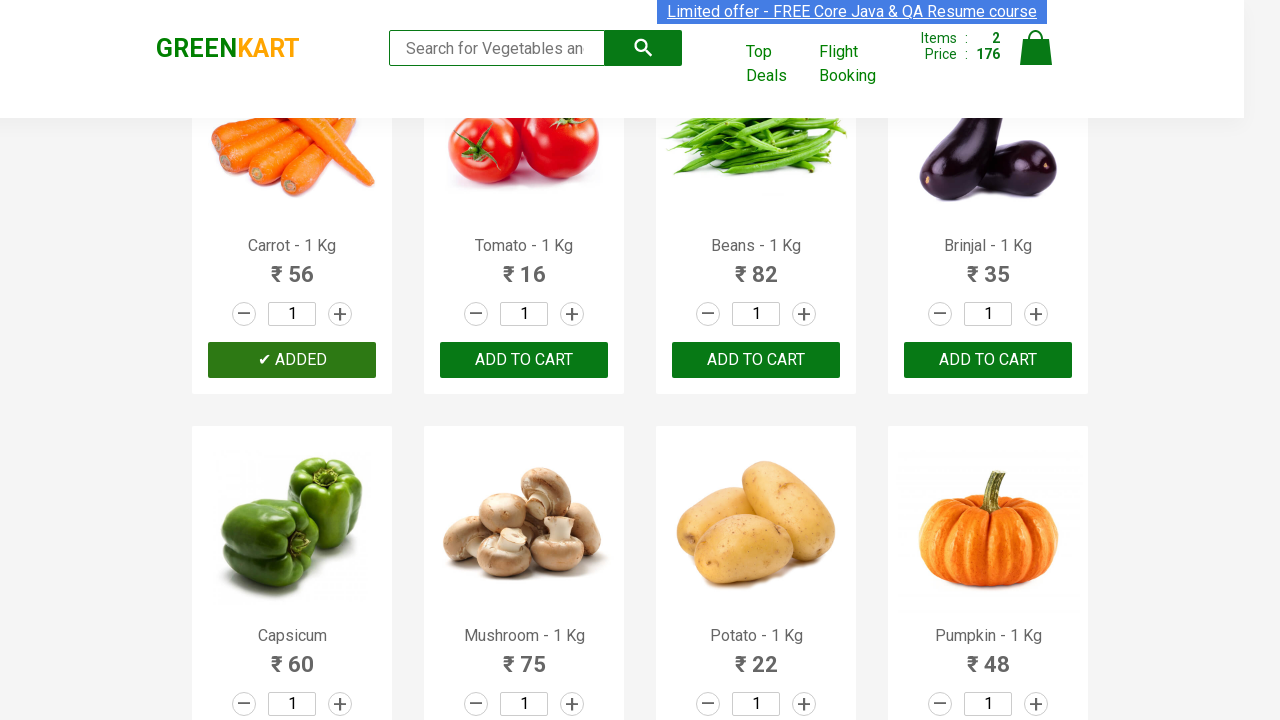

Added 'Potato' to cart at (756, 360) on xpath=//div[@class='product-action']/button >> nth=10
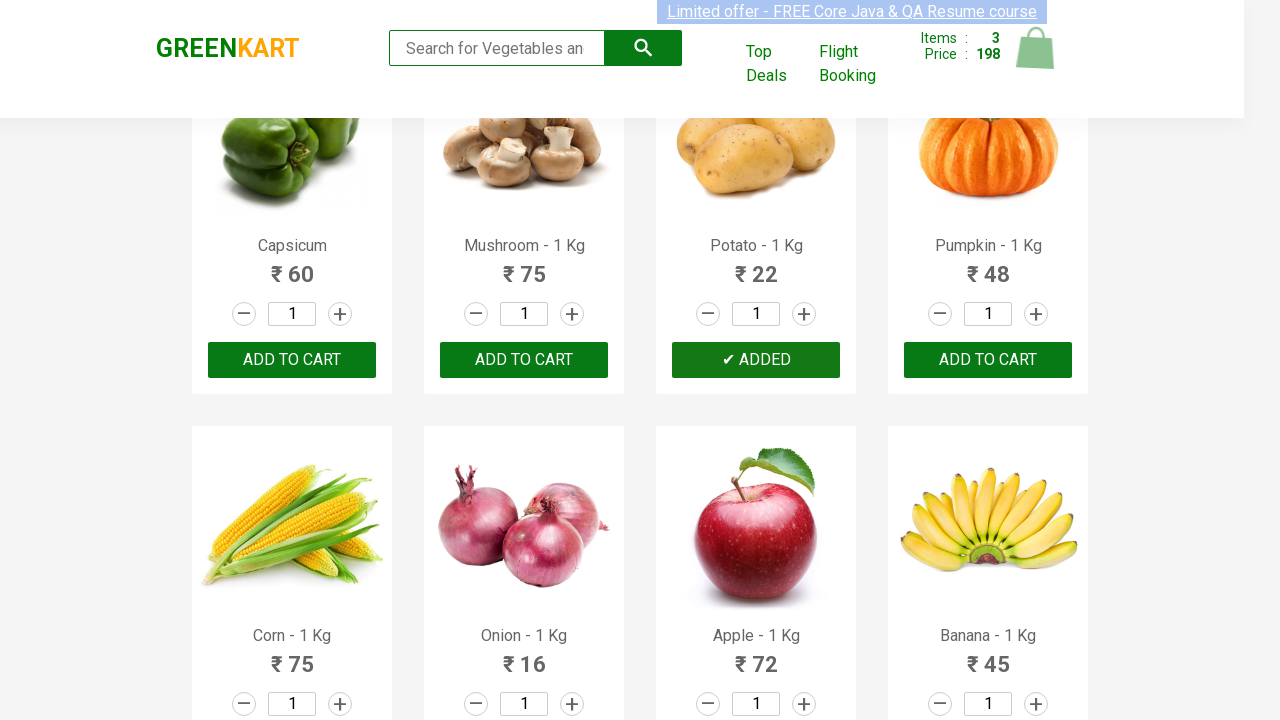

Added 'Cashews' to cart at (292, 569) on xpath=//div[@class='product-action']/button >> nth=28
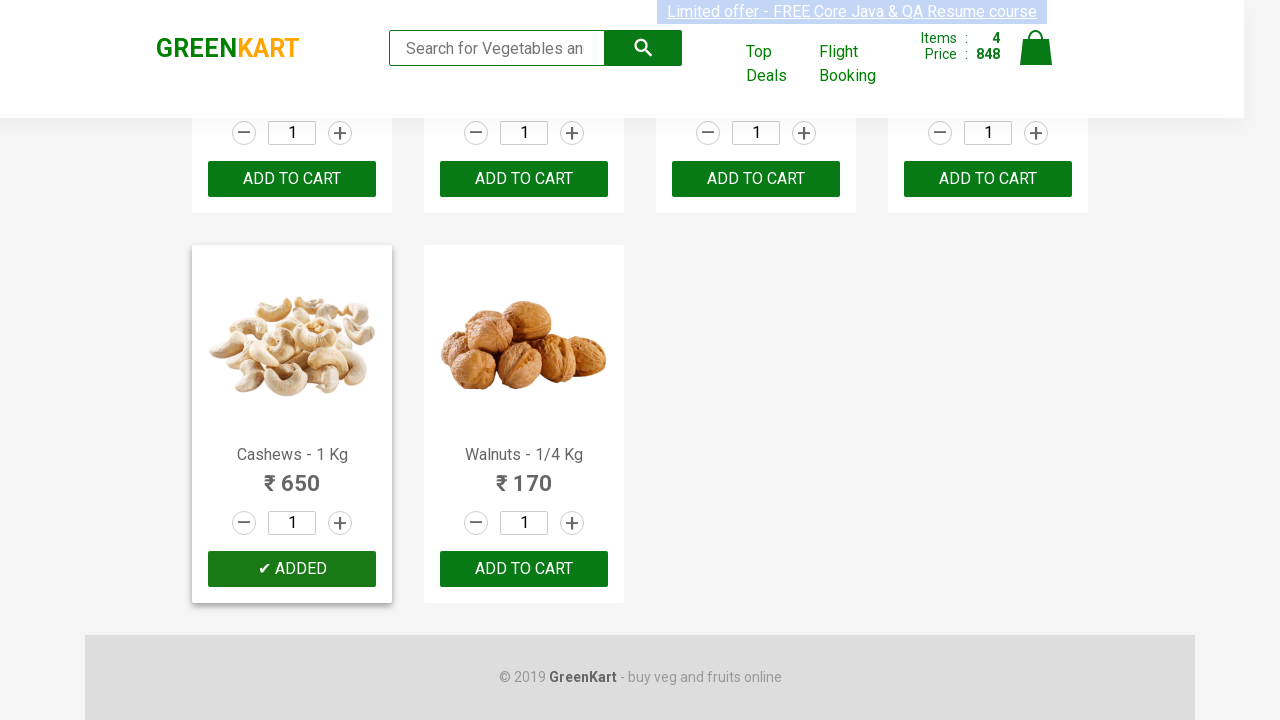

Added 'Walnuts' to cart at (524, 569) on xpath=//div[@class='product-action']/button >> nth=29
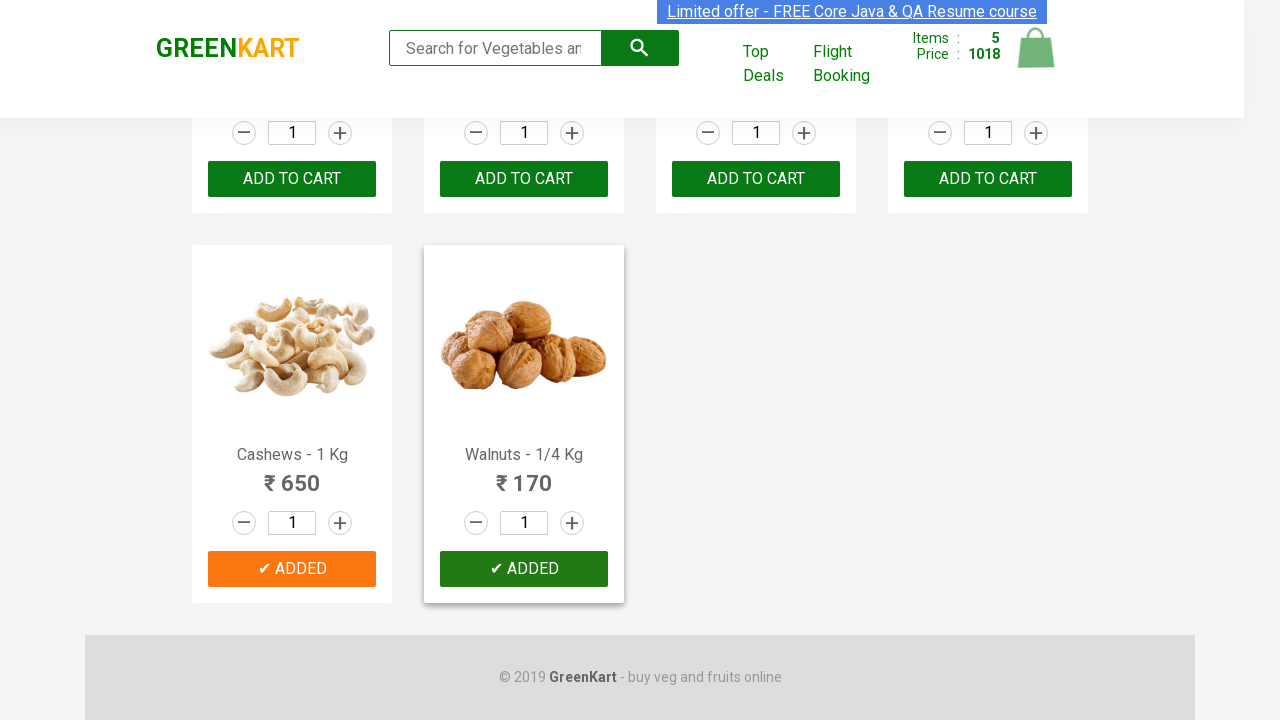

Clicked cart icon to view shopping cart at (1036, 48) on img[alt='Cart']
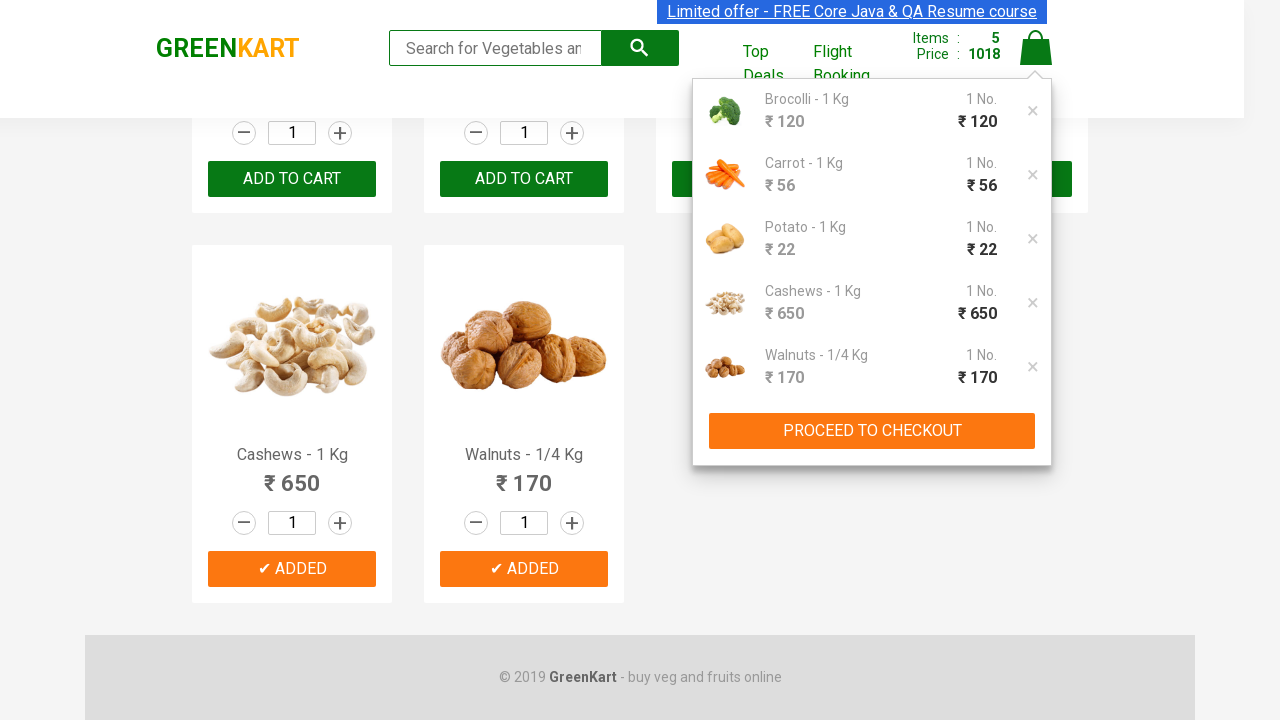

Clicked 'PROCEED TO CHECKOUT' button at (872, 431) on xpath=//button[text()='PROCEED TO CHECKOUT']
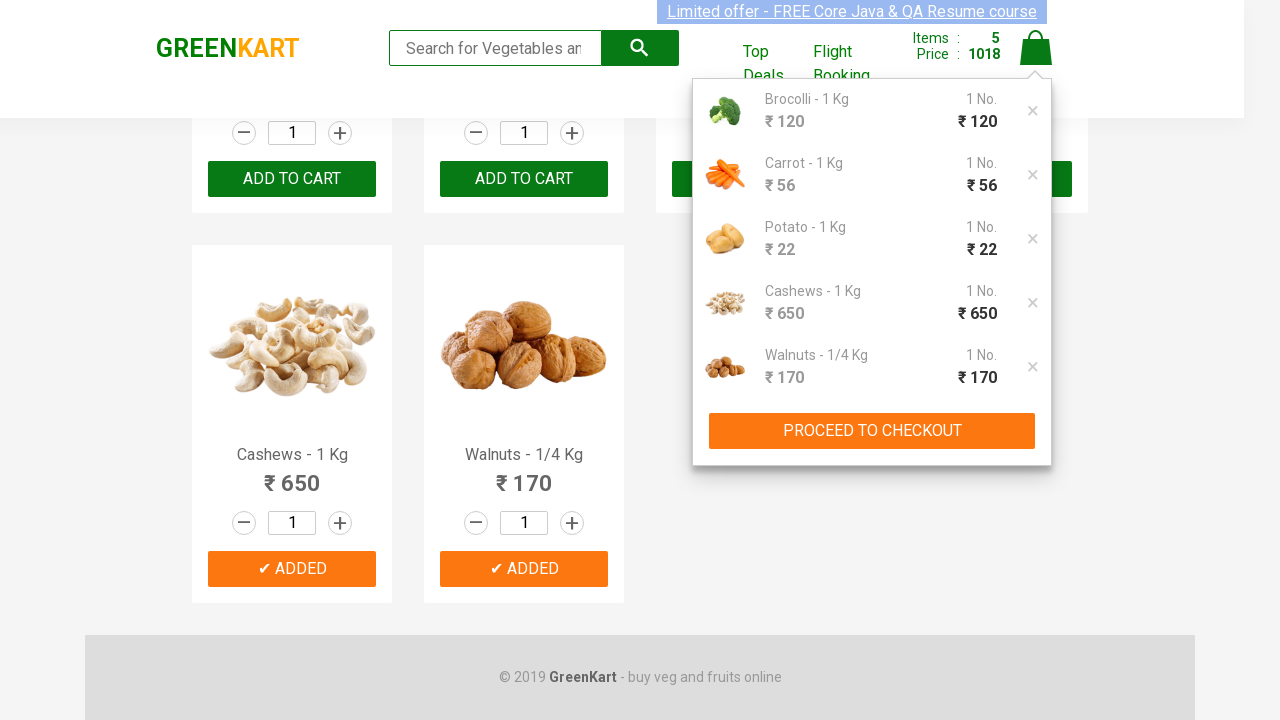

Promo code input field is visible
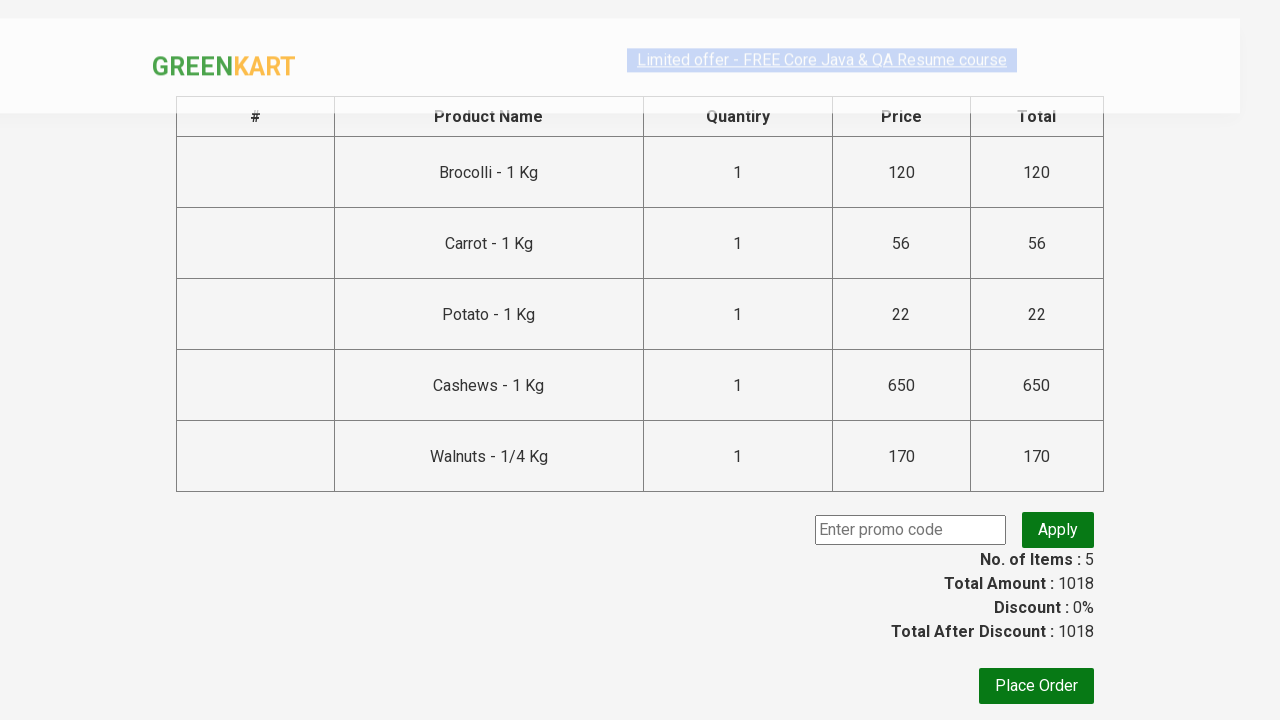

Entered promo code 'rahulshettyacademy' into promo code field on .promoCode
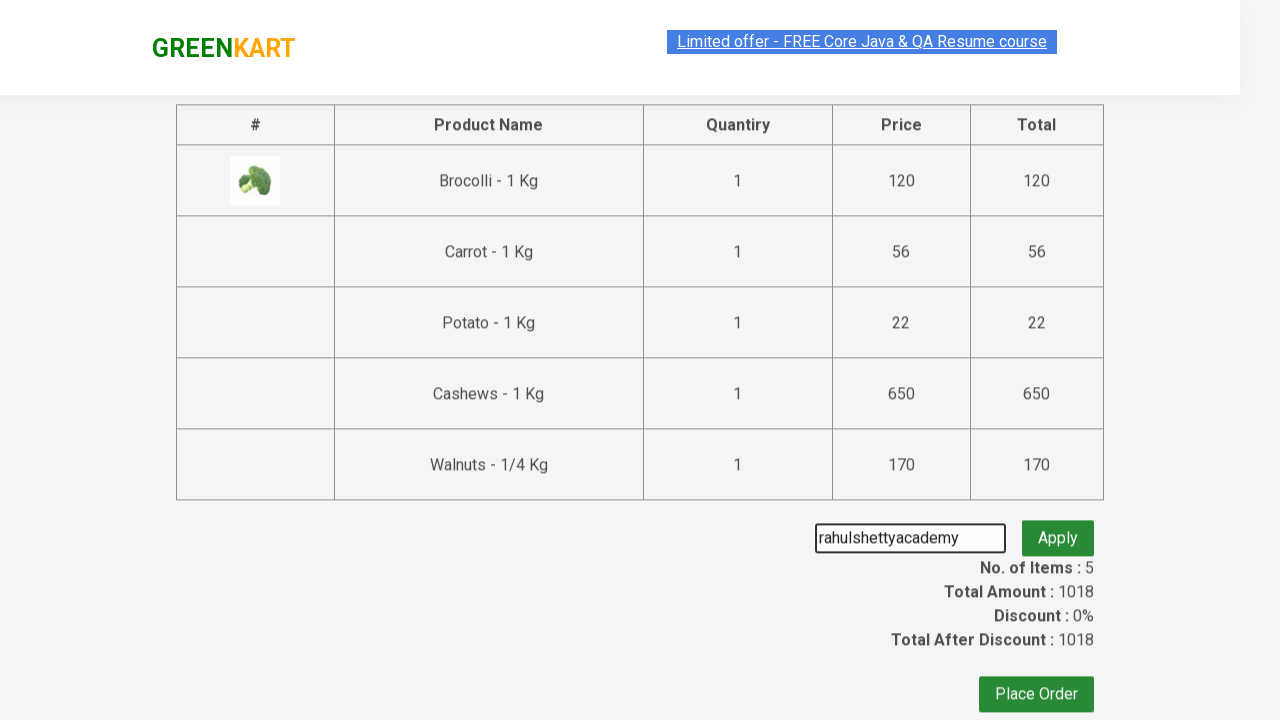

Clicked apply promo button to validate code at (1058, 530) on .promoBtn
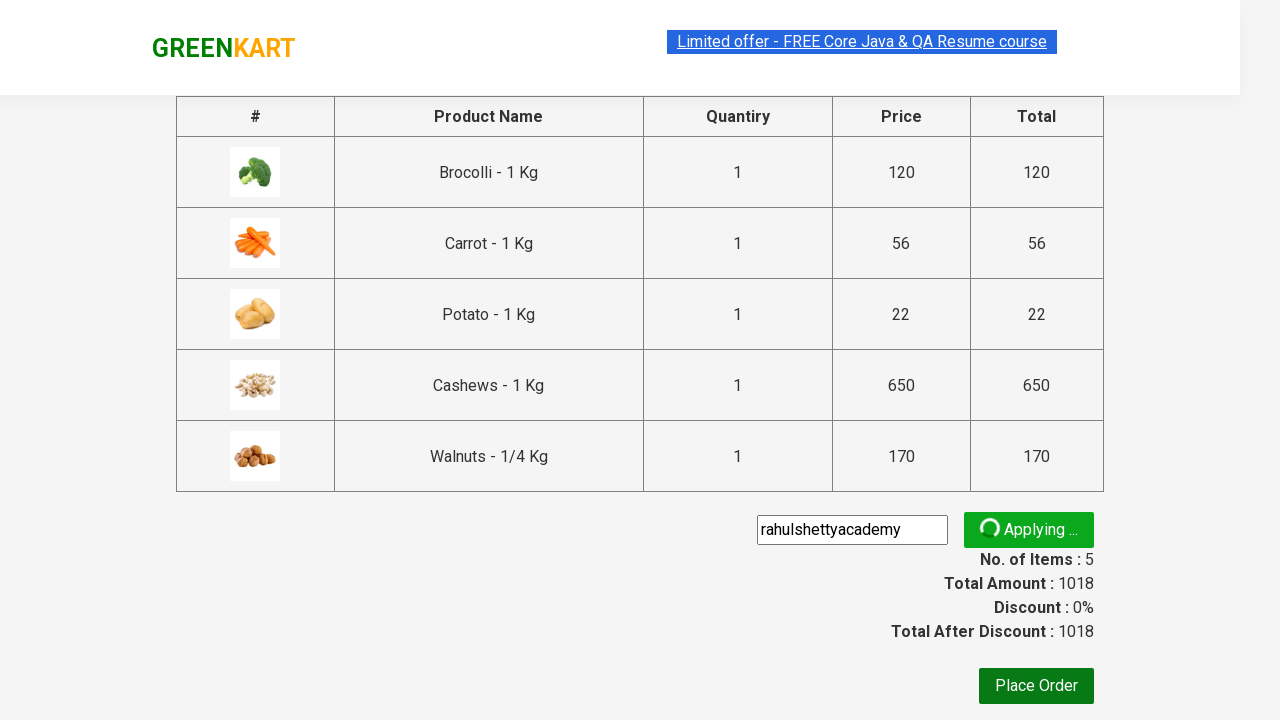

Promo code validation result displayed
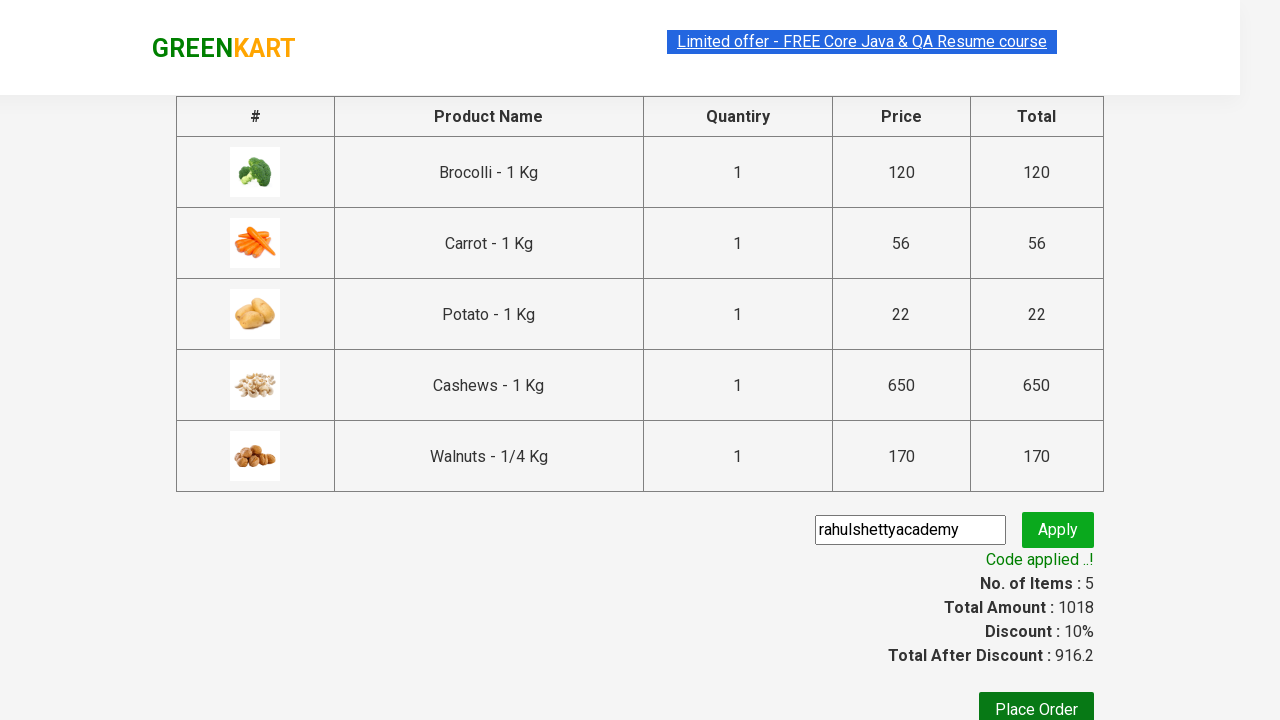

Clicked 'Place Order' button to proceed to order placement at (1036, 702) on xpath=//button[text()='Place Order']
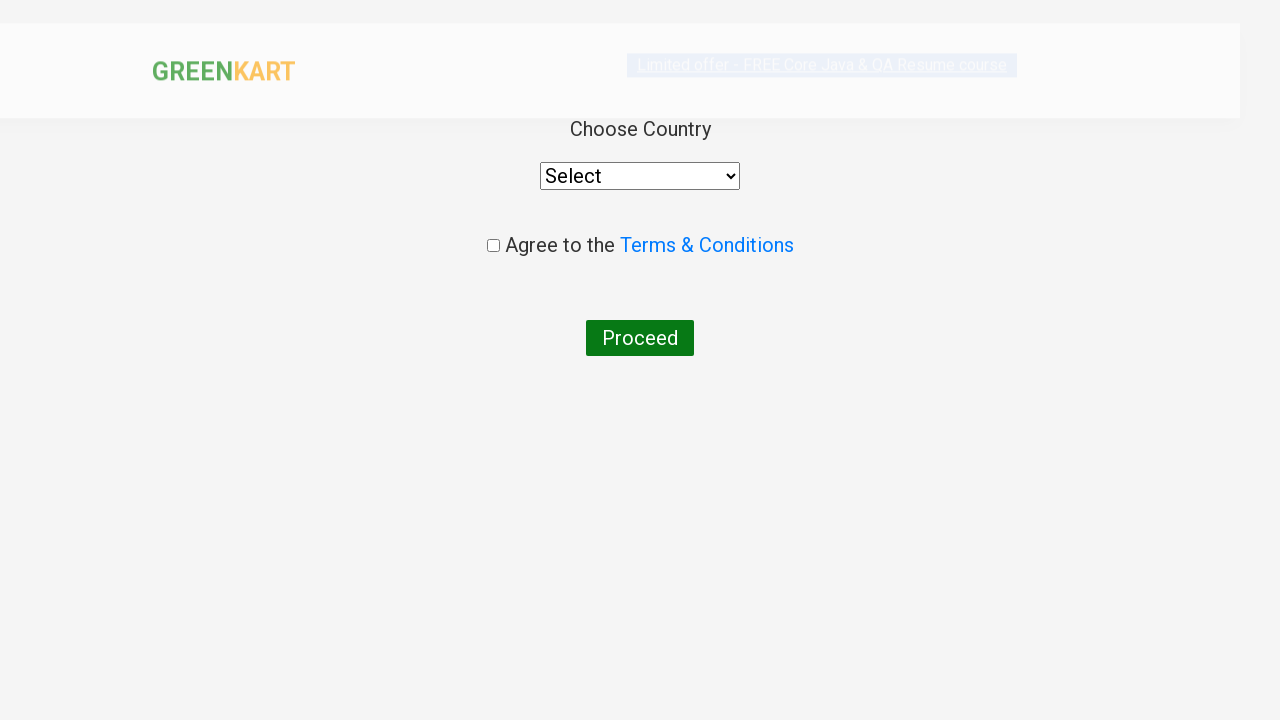

Selected 'India' from country dropdown on select
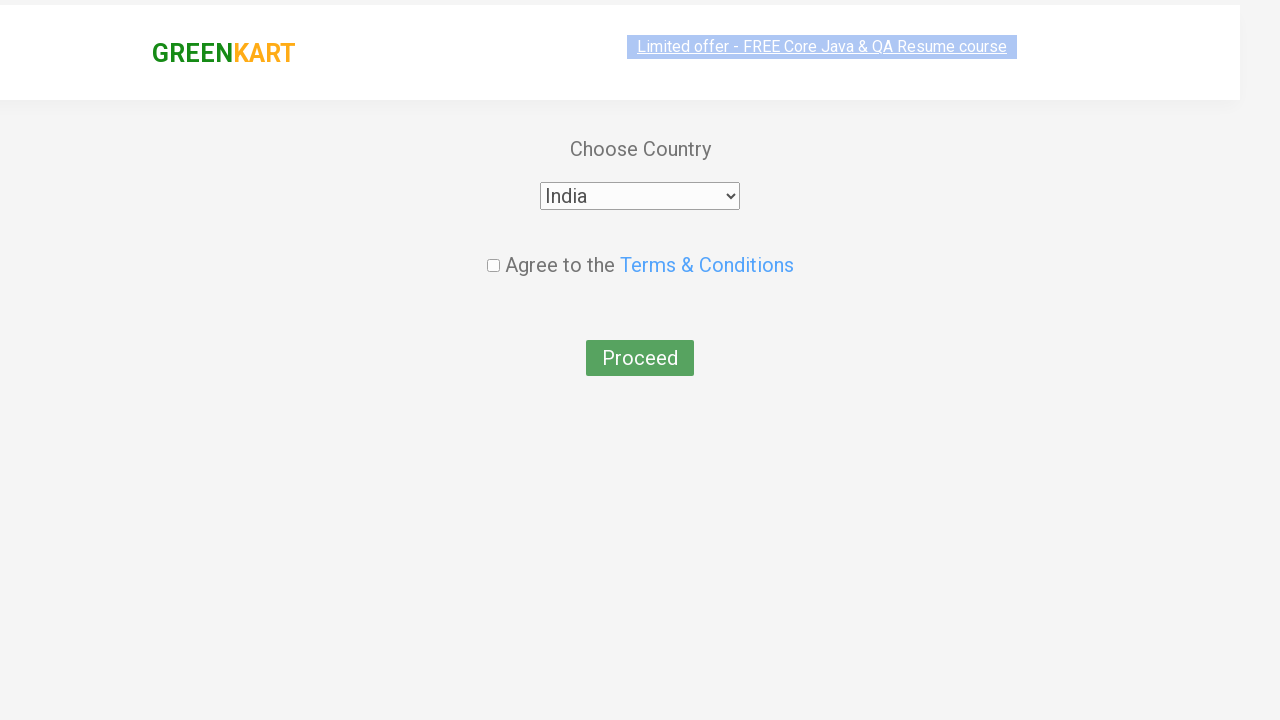

Checked the terms and conditions checkbox at (493, 246) on input[type='checkbox']
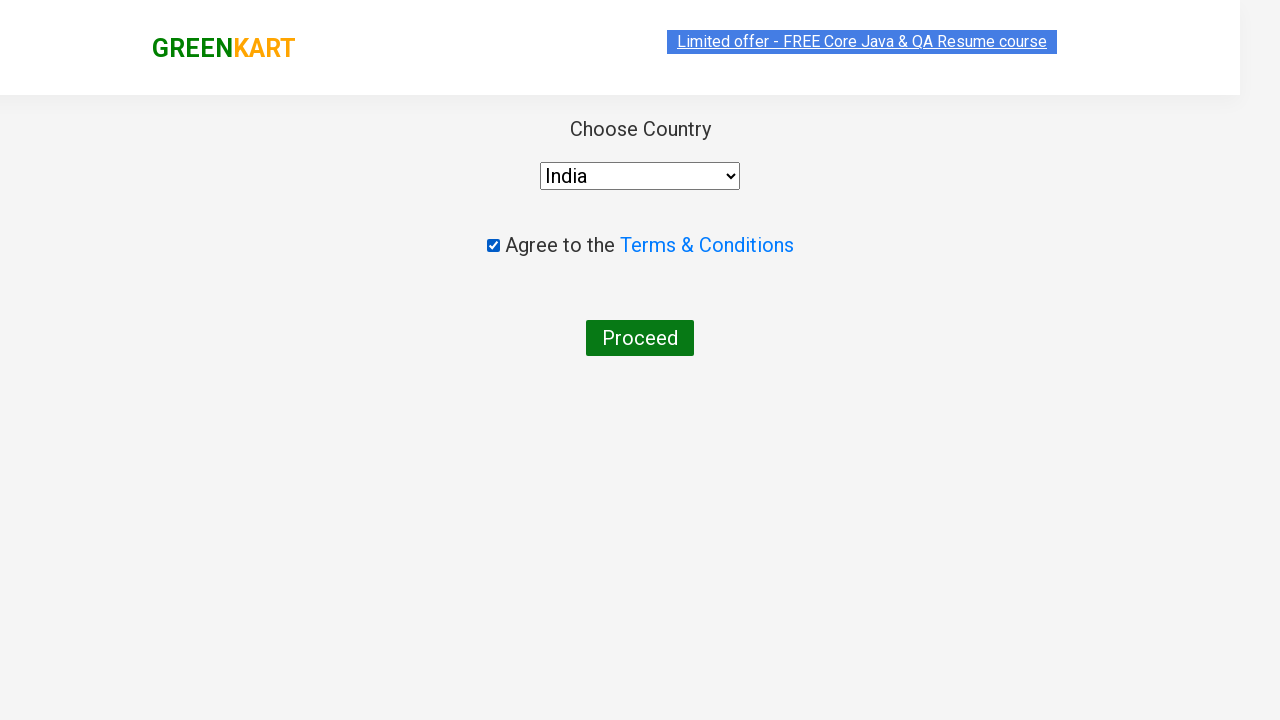

Clicked 'Proceed' button to complete the order placement at (640, 338) on xpath=//button[text()='Proceed']
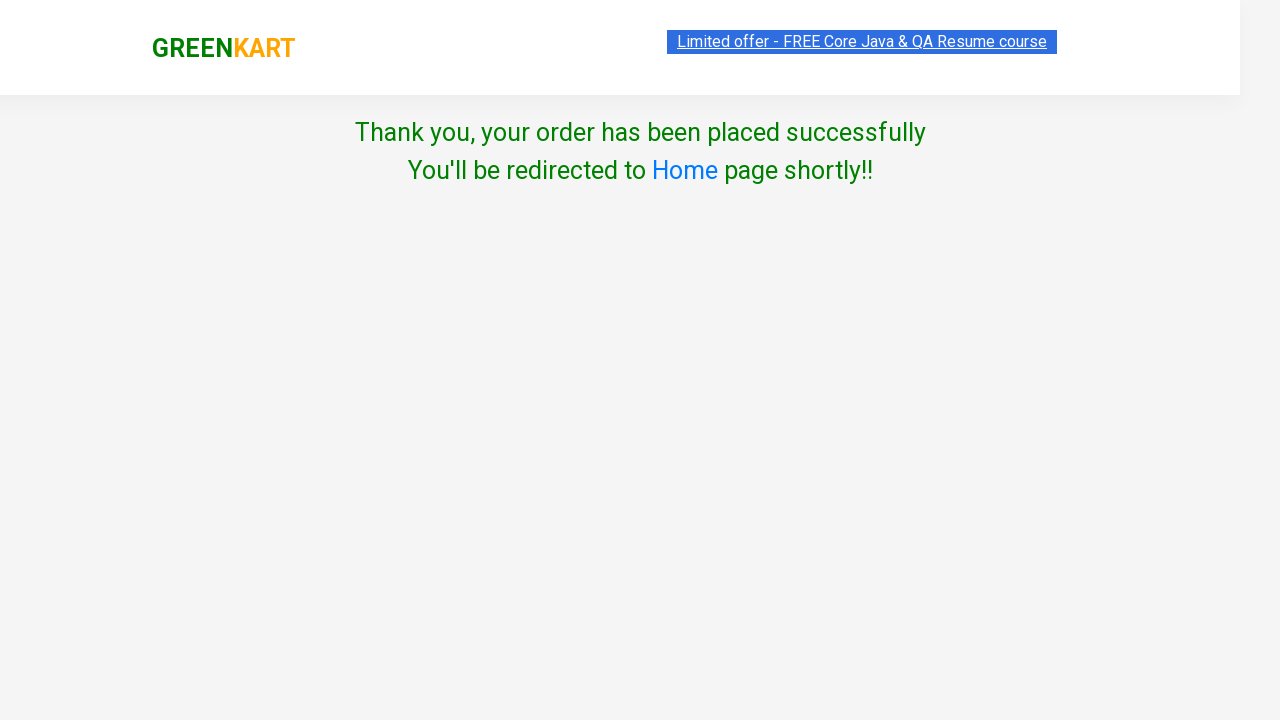

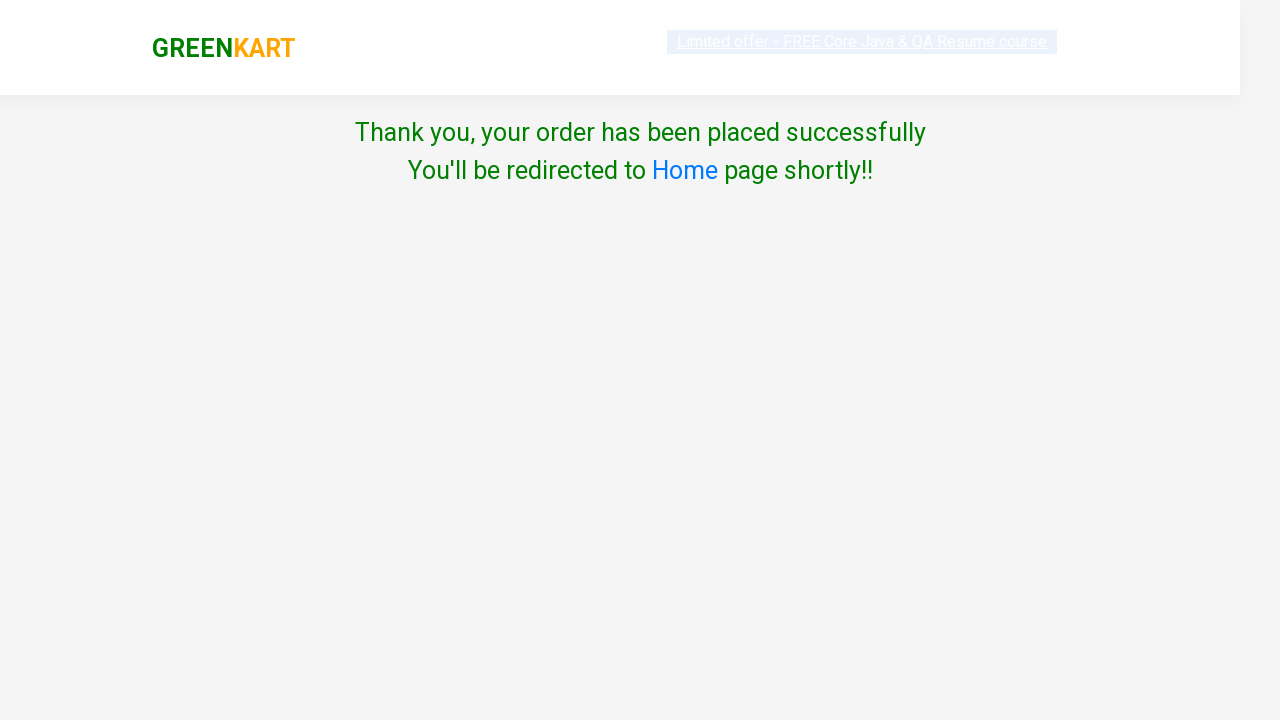